Launches the MakeMyTrip website and maximizes the browser window

Starting URL: https://www.makemytrip.com/

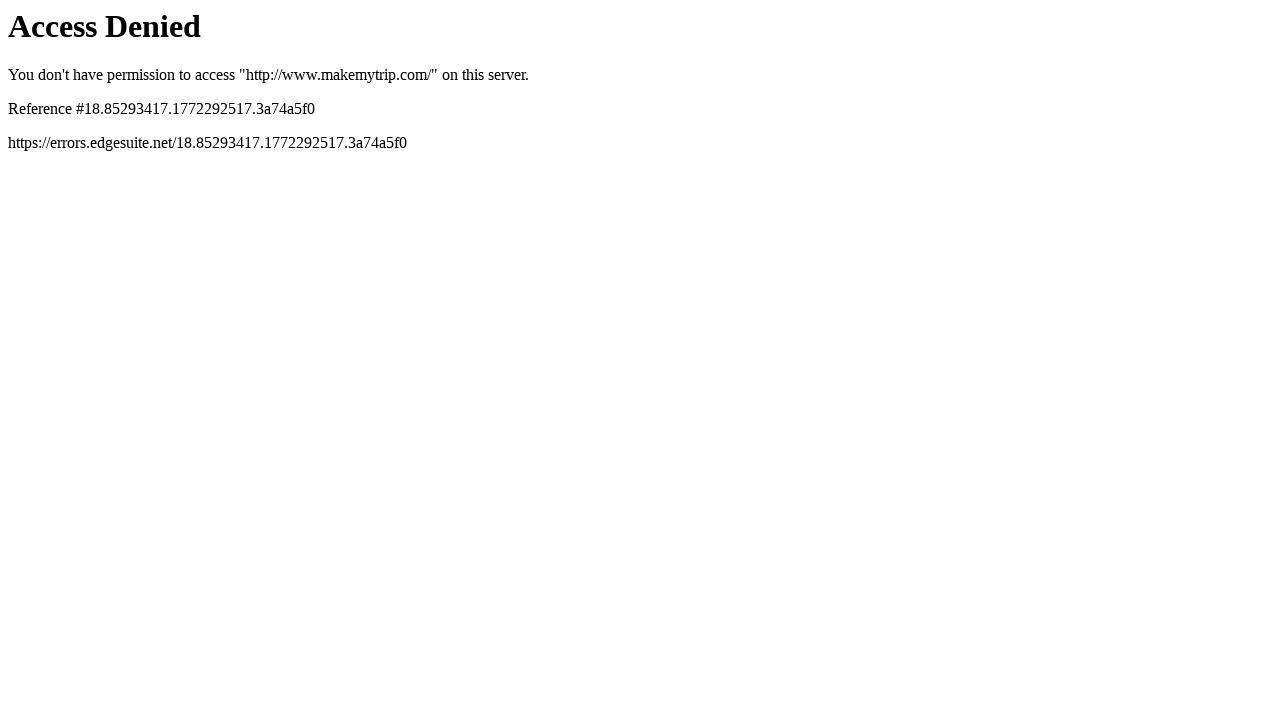

Navigated to MakeMyTrip website
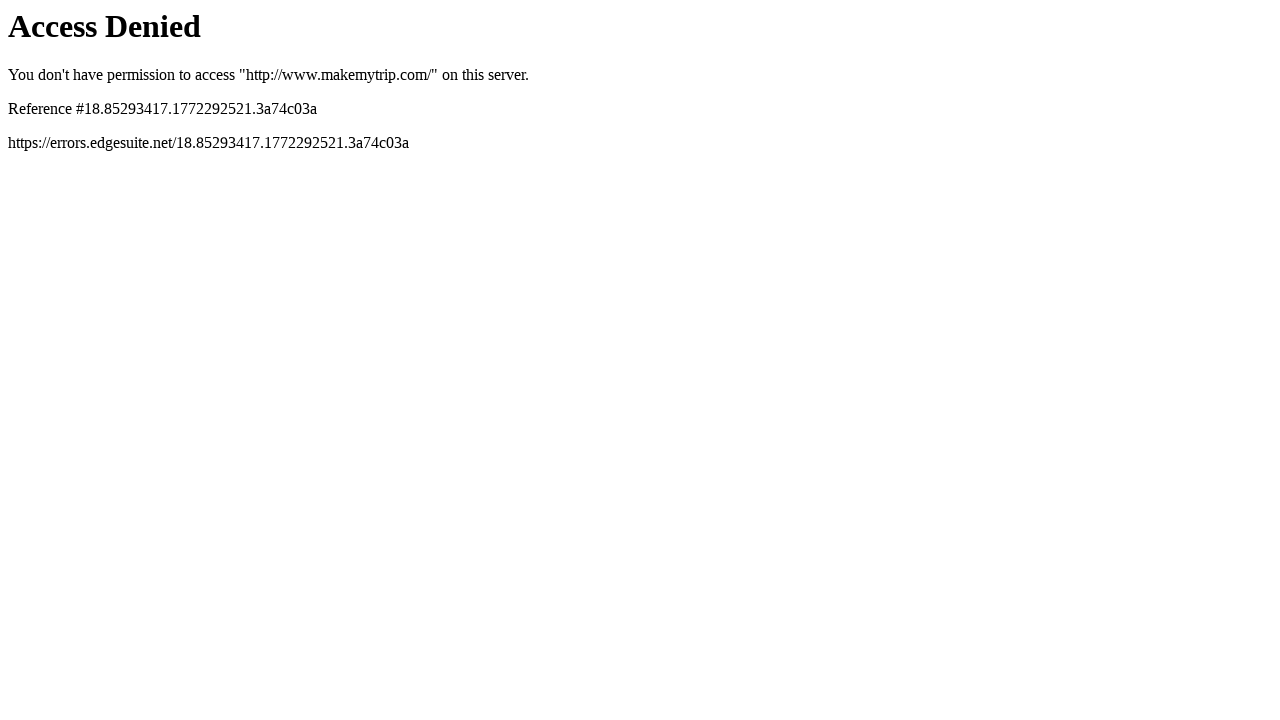

Maximized browser window to 1920x1080
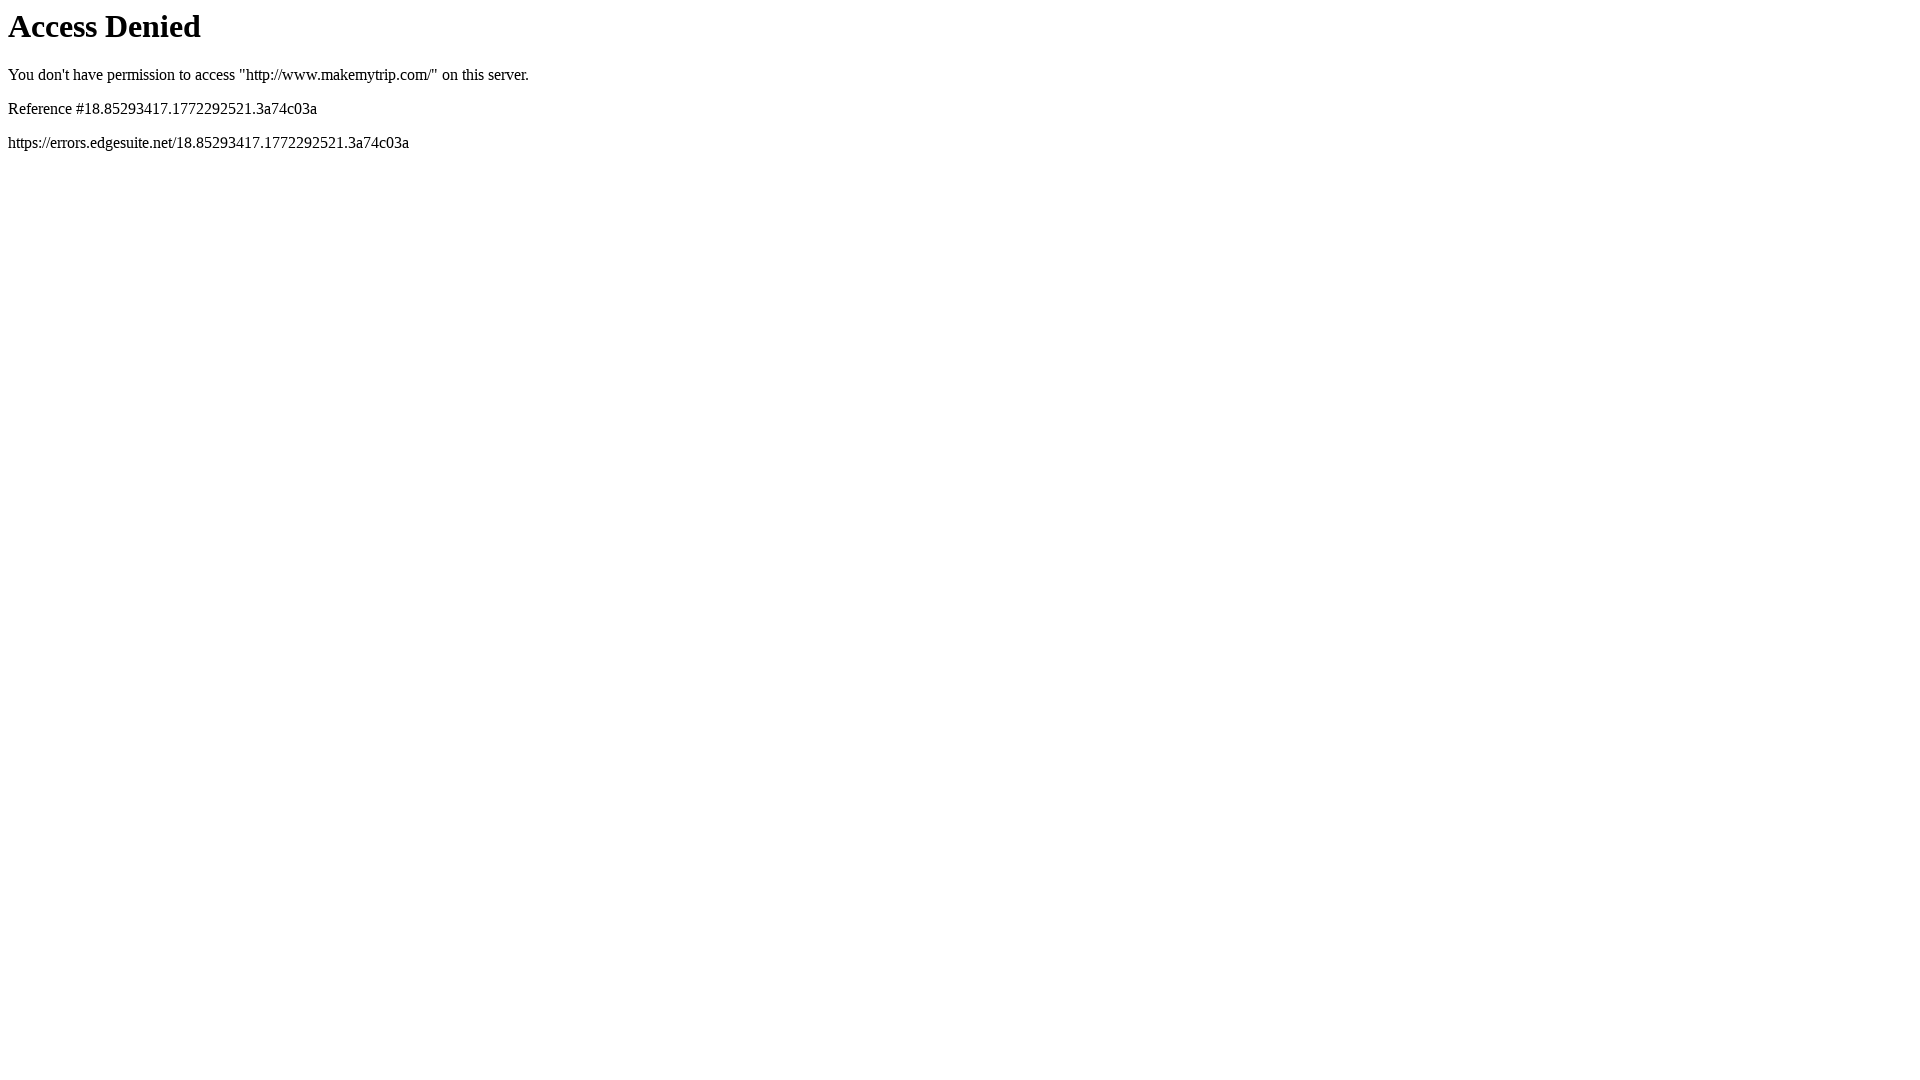

Page DOM content loaded
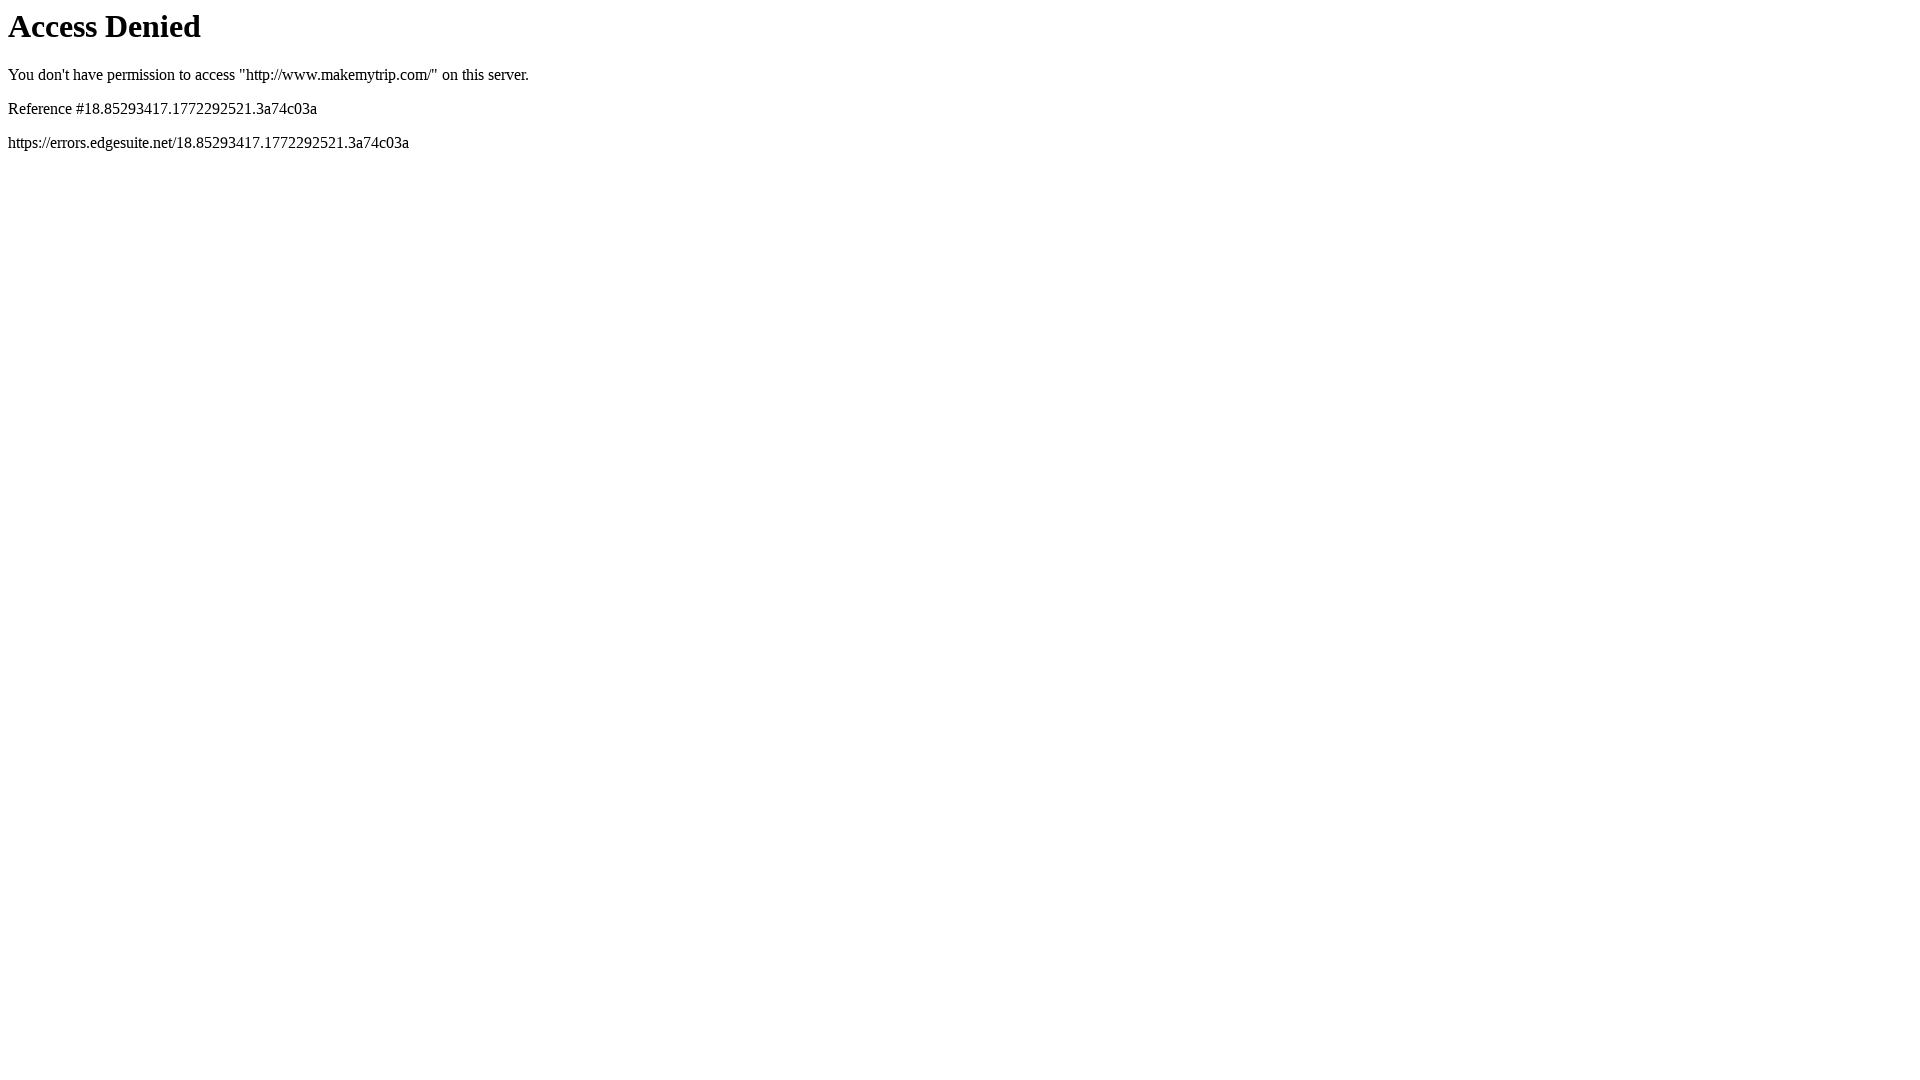

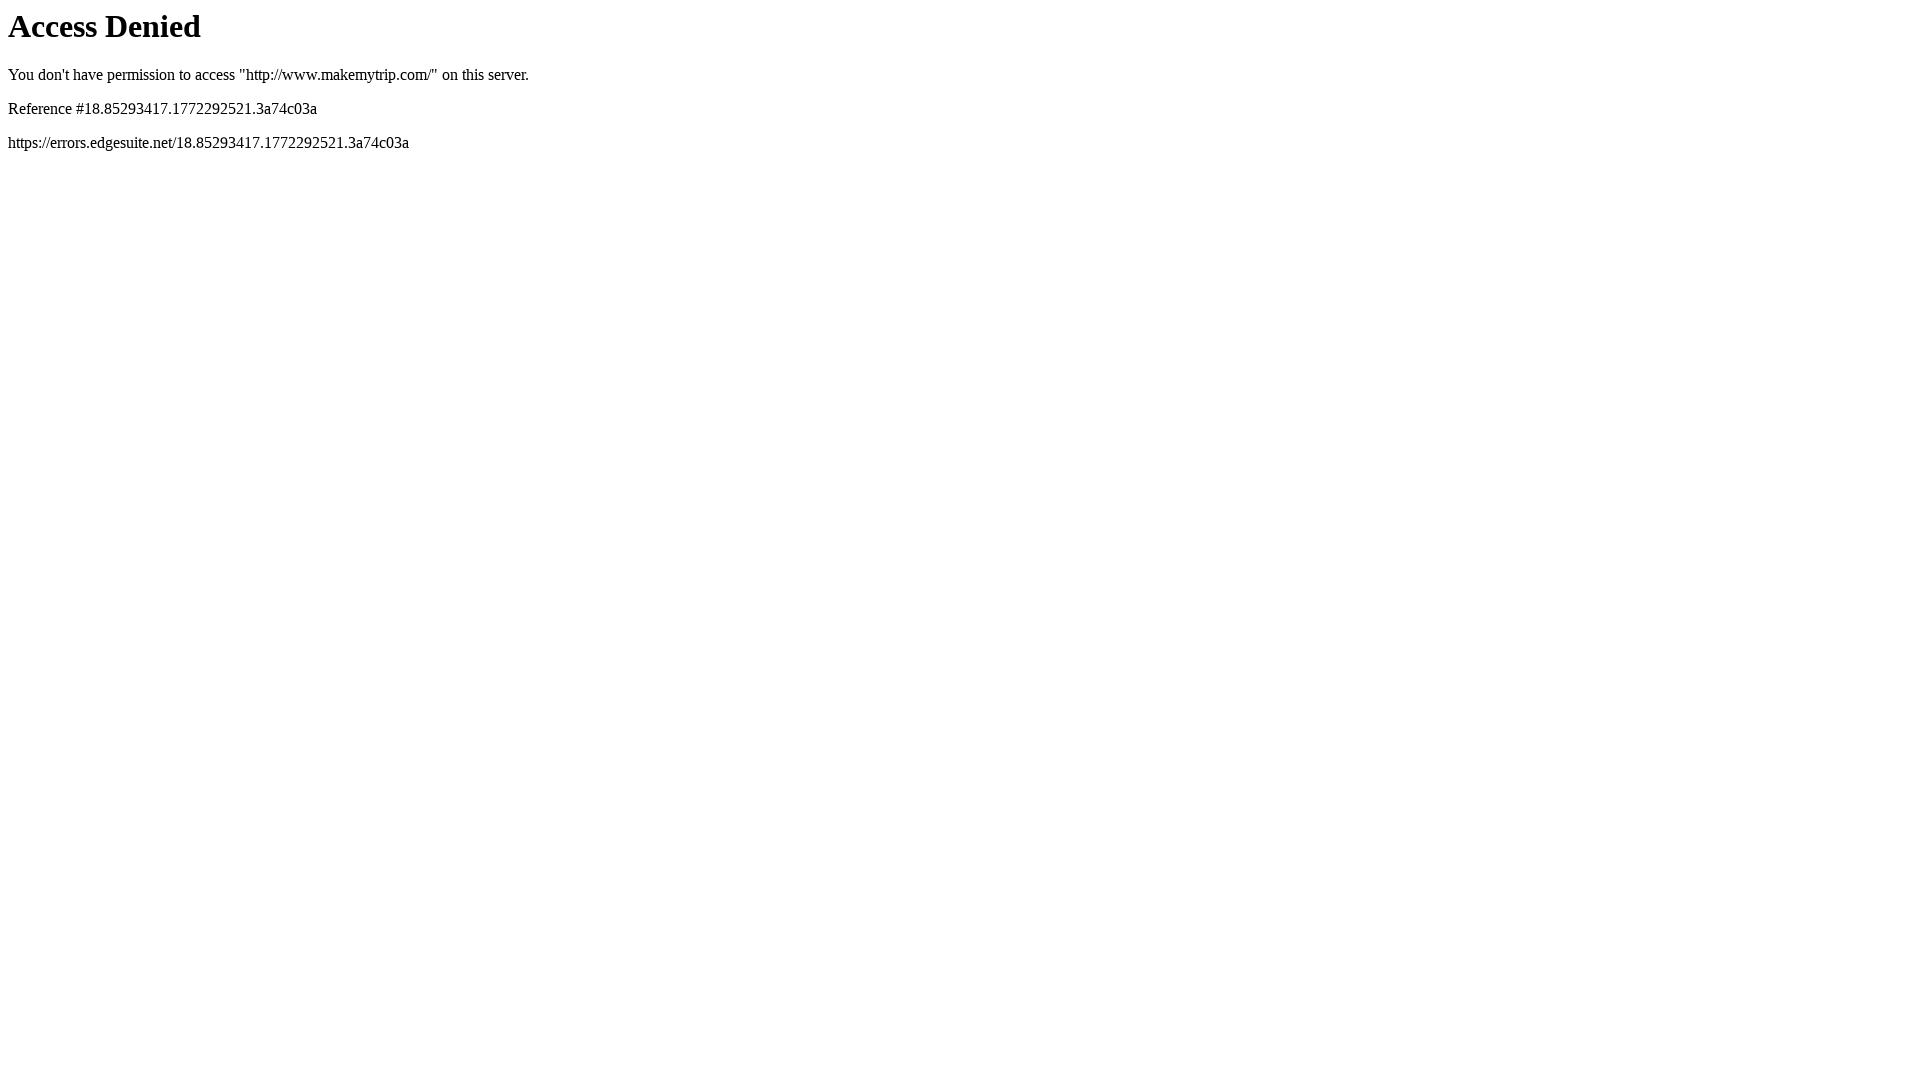